Tests subtracting two floating point numbers, verifying result changes with integers-only mode

Starting URL: https://gerabarud.github.io/is3-calculadora/

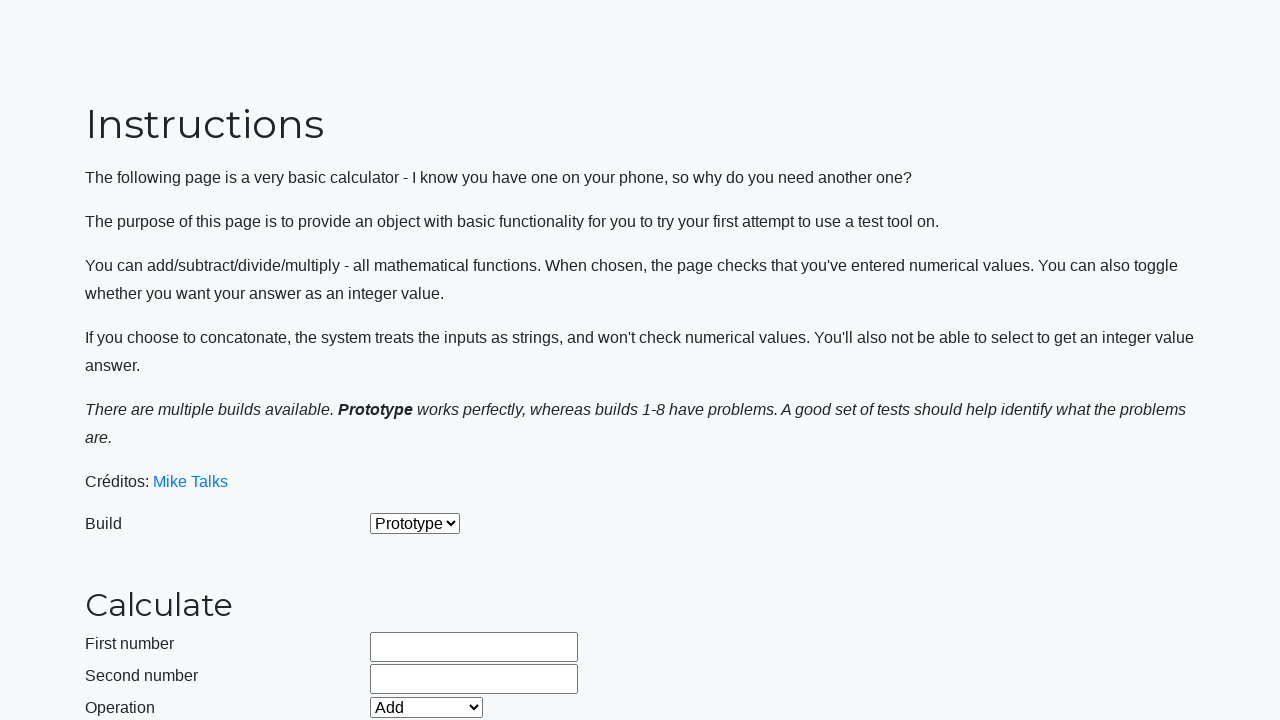

Selected build version 2 from dropdown on #selectBuild
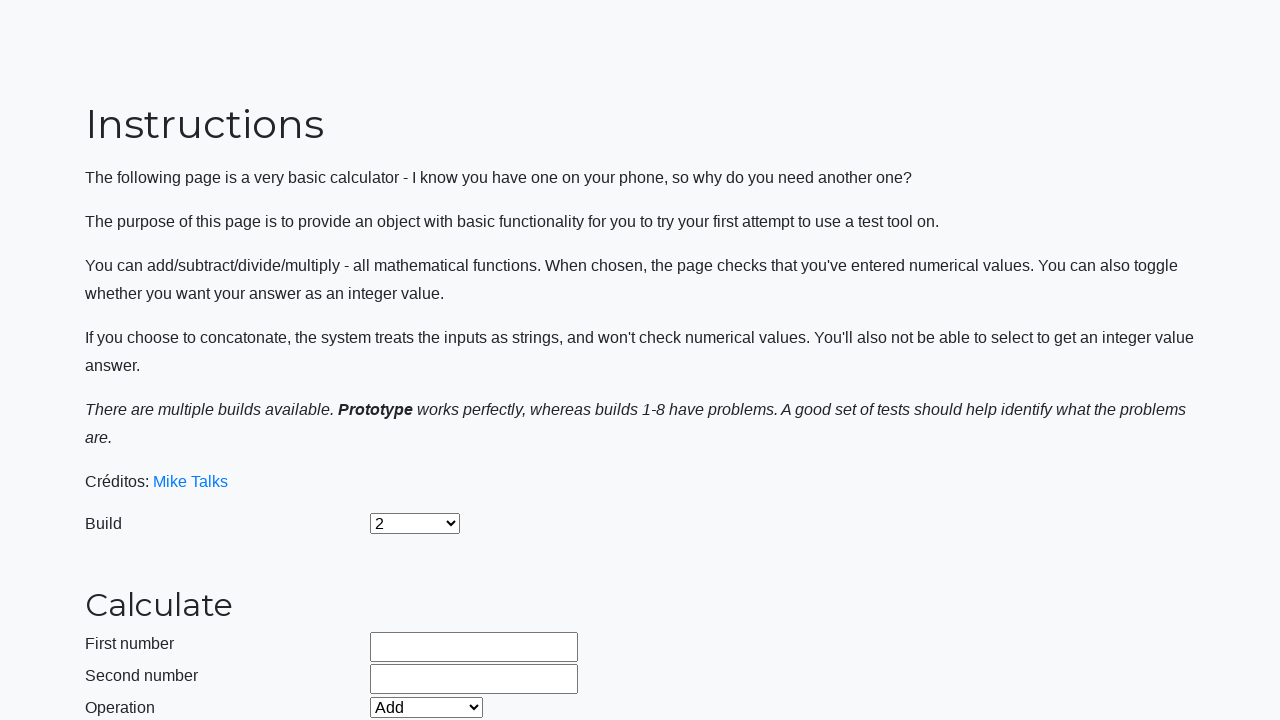

Entered first number 500.7 in number1 field on #number1Field
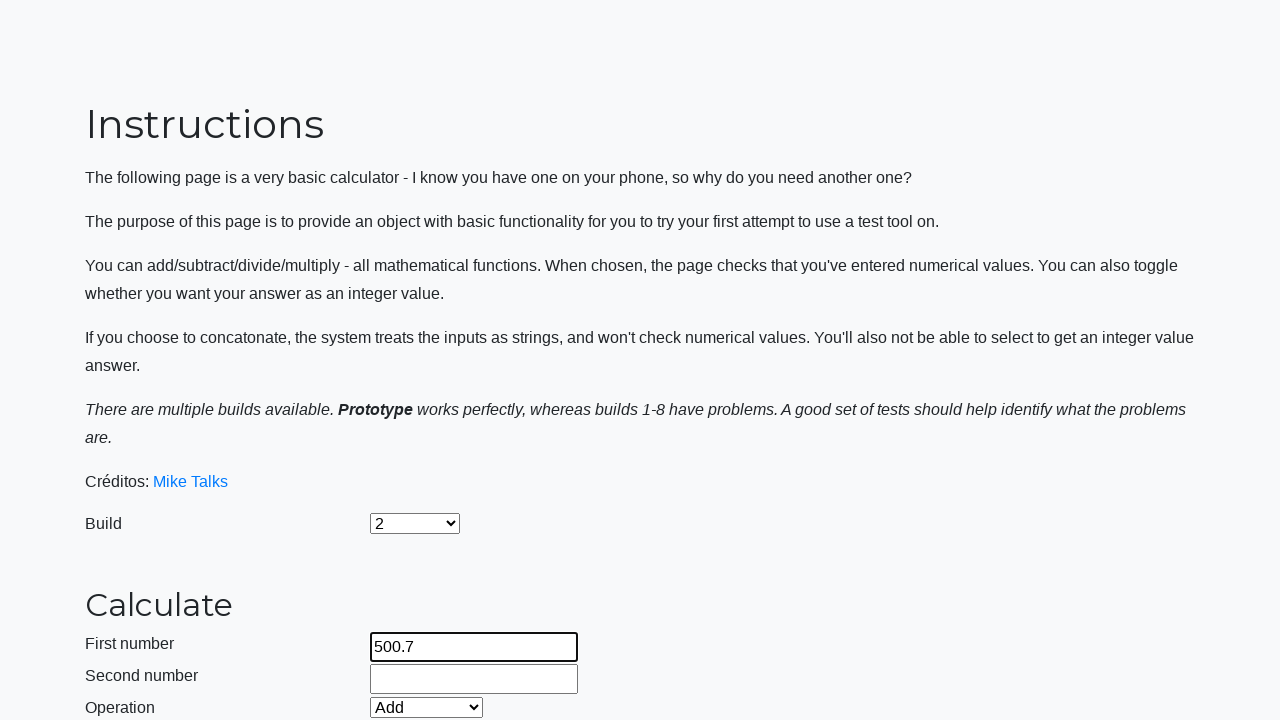

Entered second number 9.3 in number2 field on #number2Field
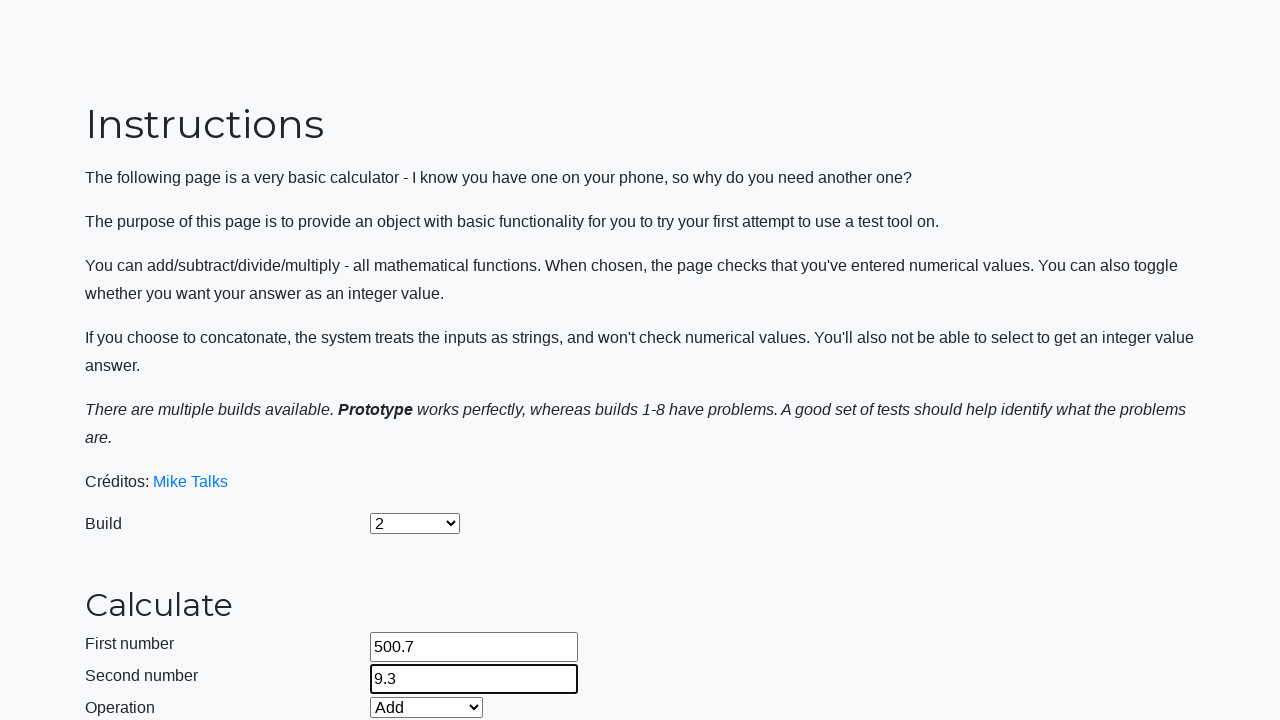

Selected Subtract operation from dropdown on #selectOperationDropdown
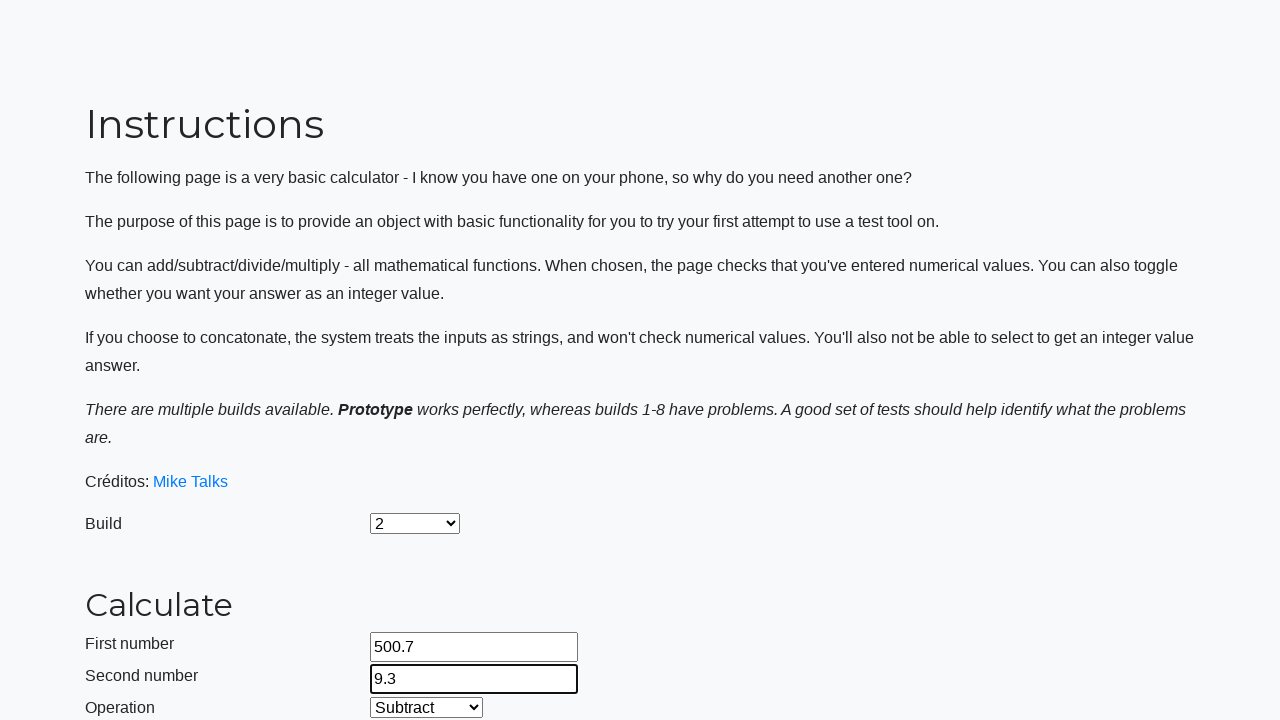

Clicked calculate button to compute subtraction of floats (500.7 - 9.3) at (422, 451) on #calculateButton
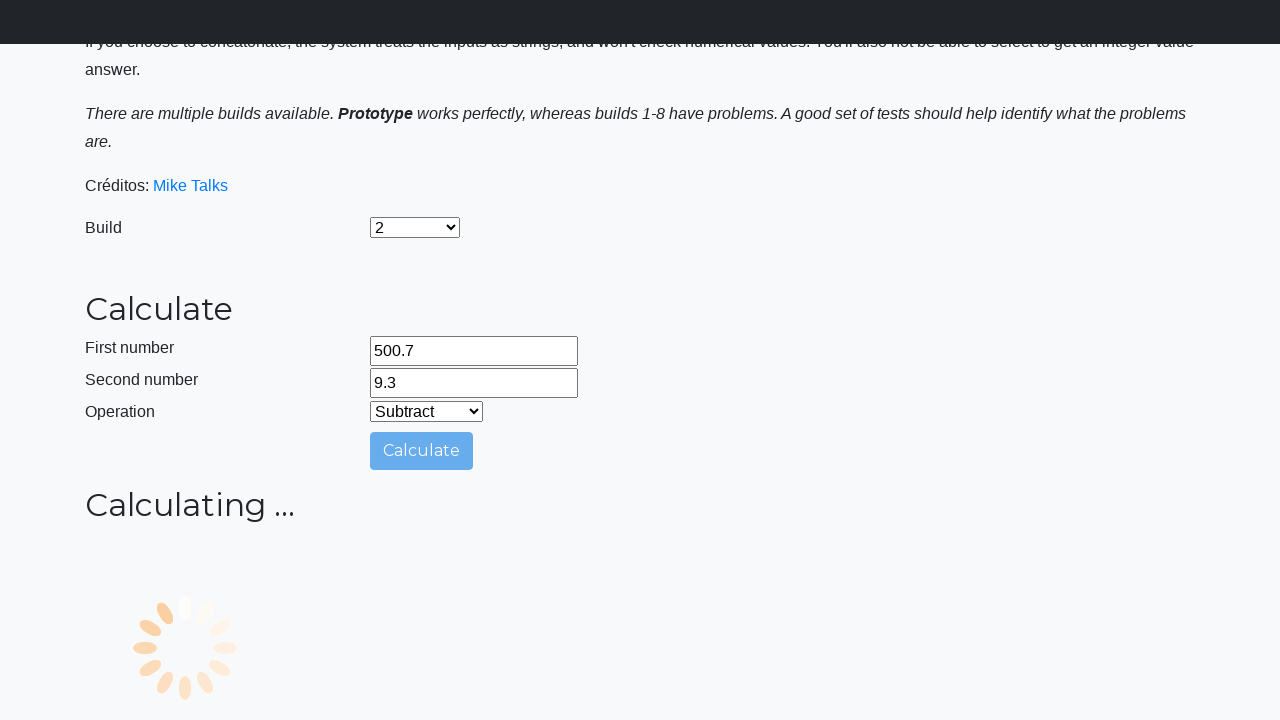

Enabled integers-only mode by clicking checkbox at (376, 528) on #integerSelect
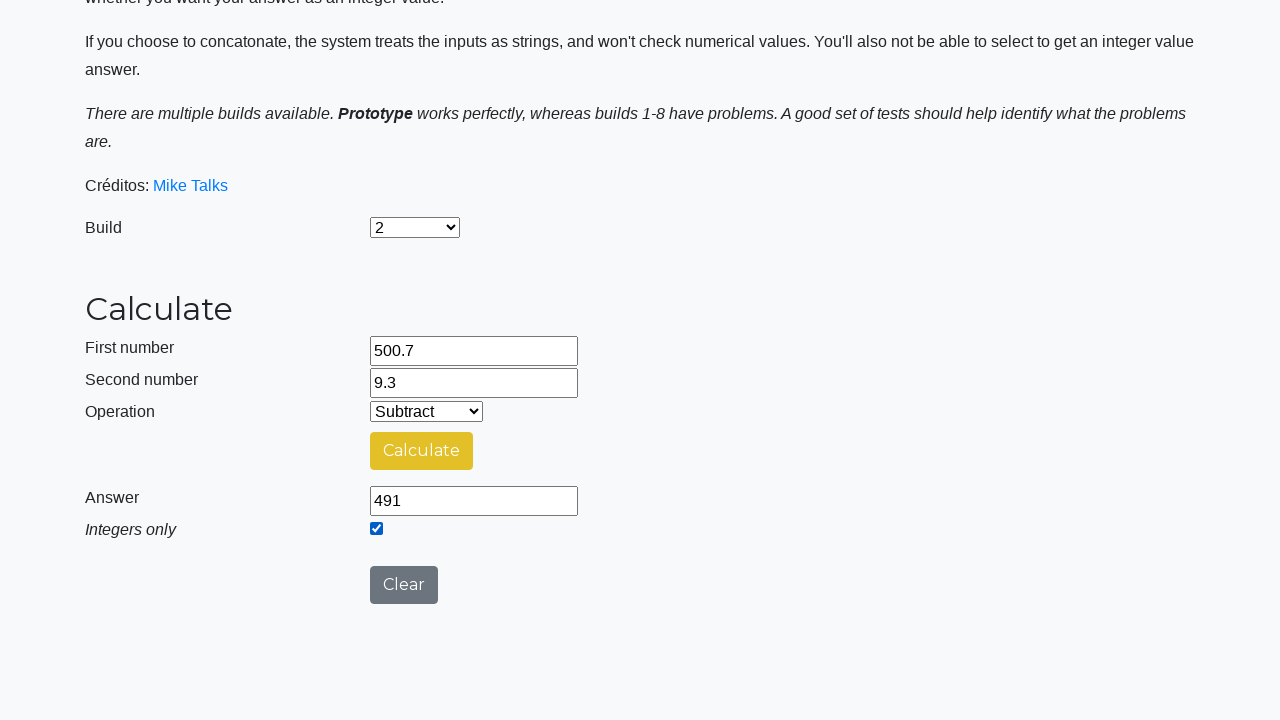

Clicked calculate button again to recompute with integers-only mode enabled at (422, 451) on #calculateButton
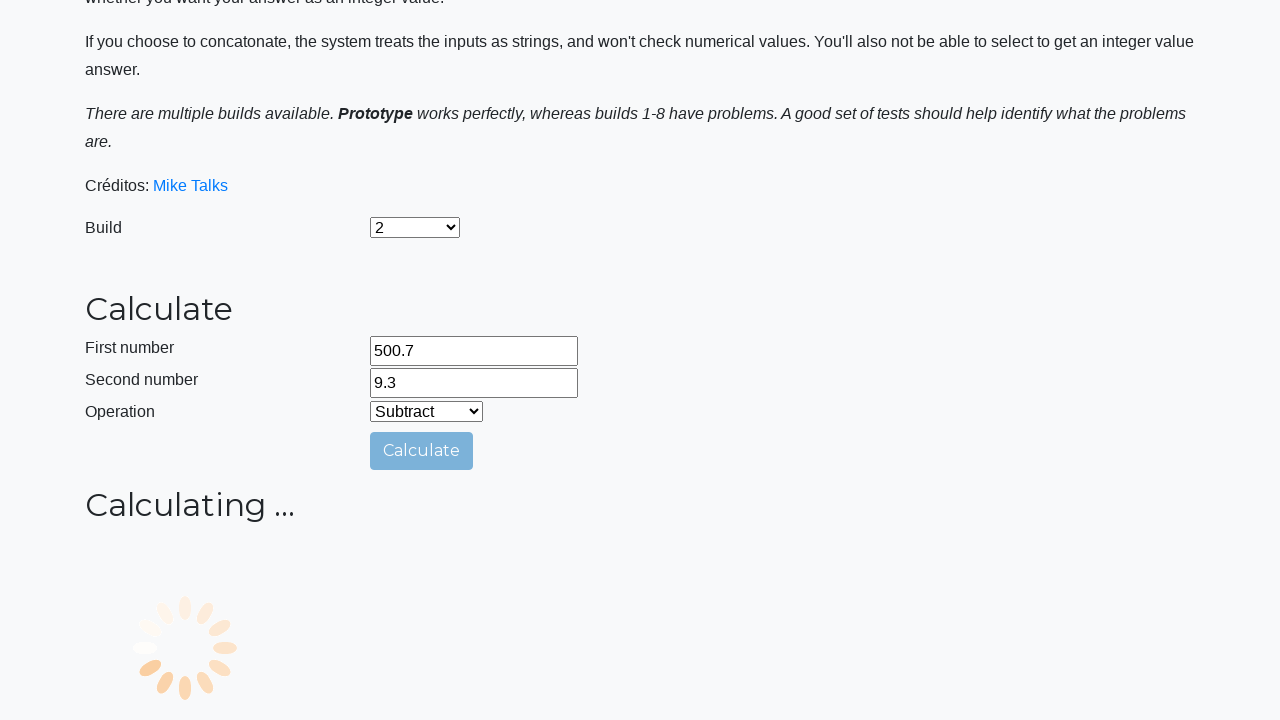

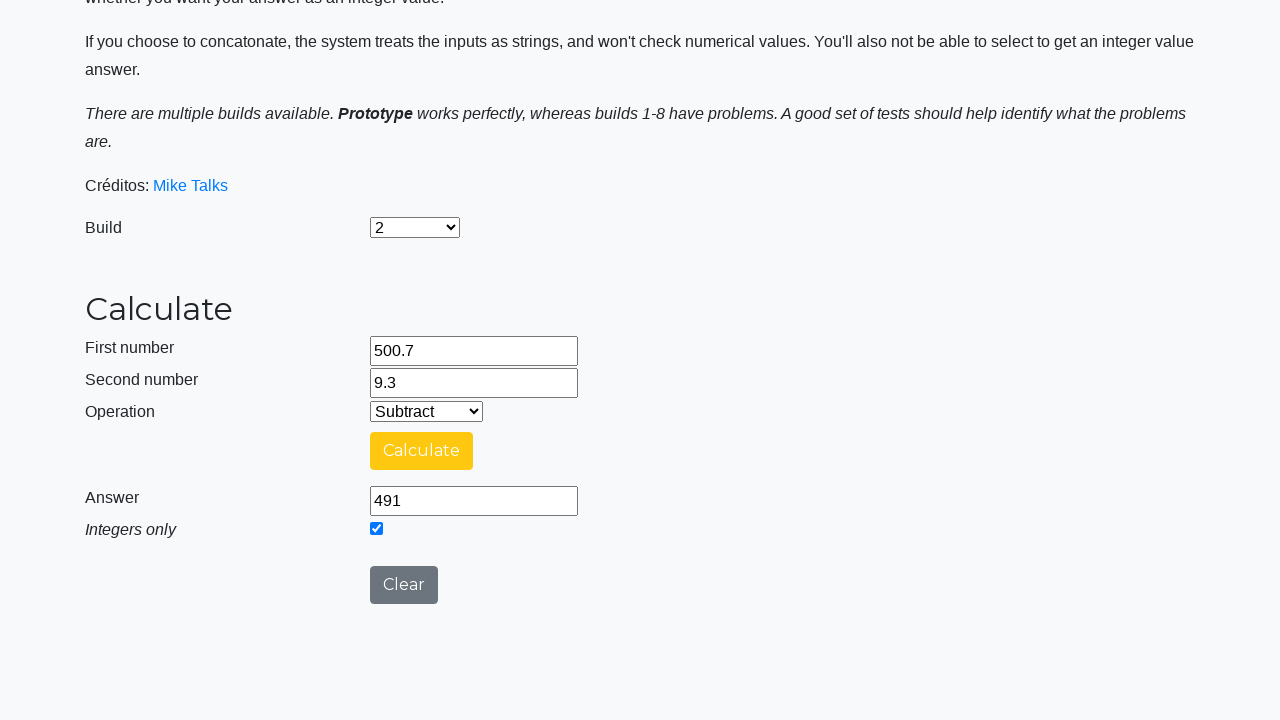